Navigates to the BIS Central Bank Speeches index page, waits for the content to load, finds review links in the listing, visits the first review page, and verifies that a PDF link is present on the detail page.

Starting URL: https://www.bis.org/cbspeeches/index.htm?m=256&fromDate=2023-01-01&tillDate=2024-01-15&cbspeeches_page=1&cbspeeches_page_length=25

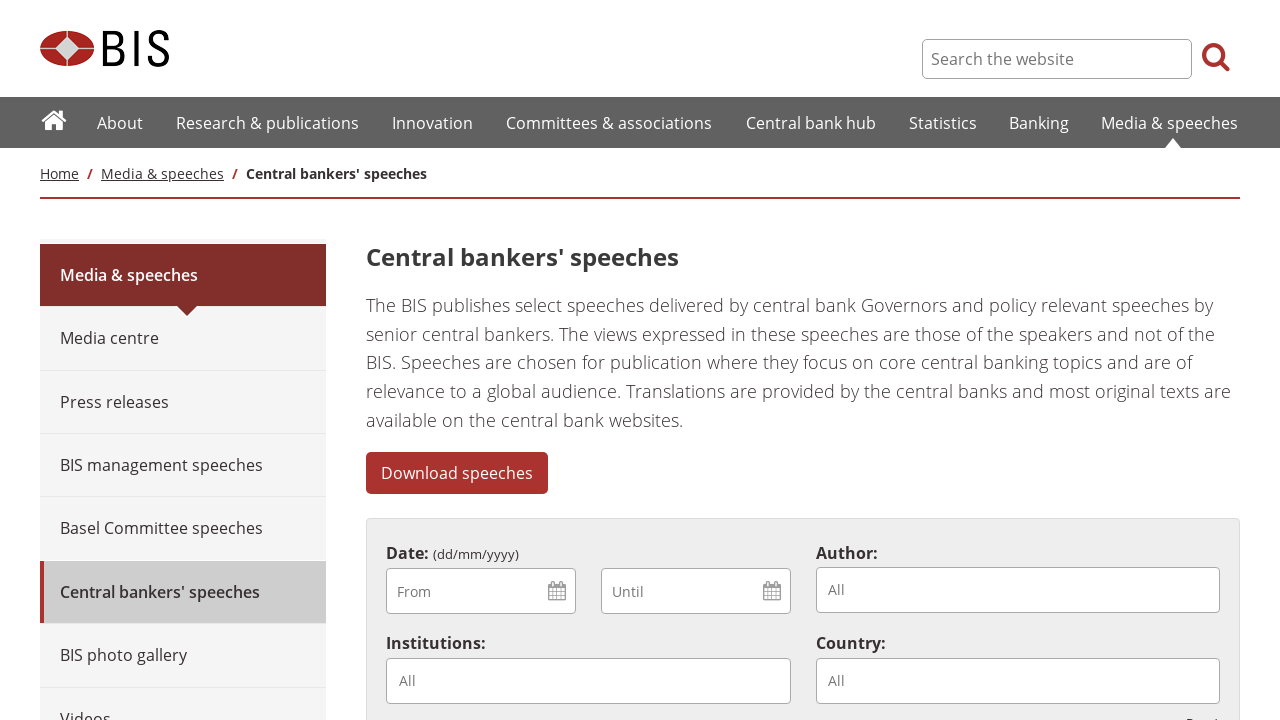

Waited for speeches list container to load
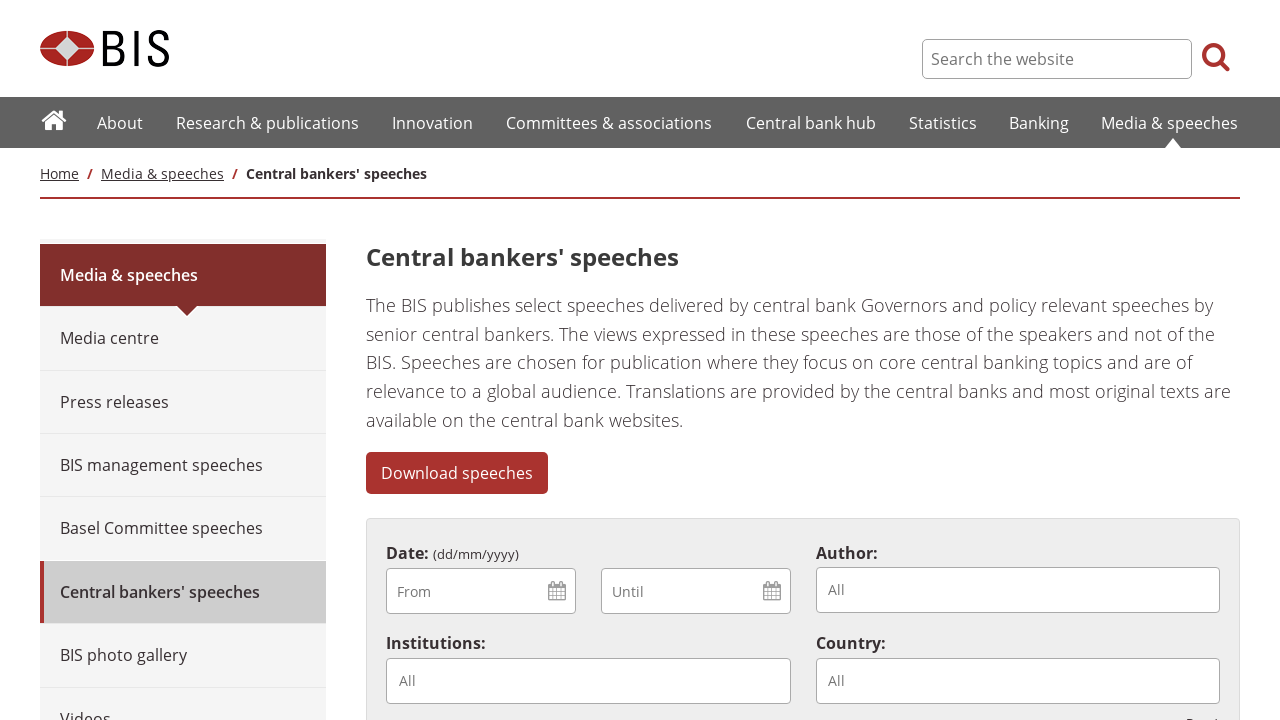

Located review links in the speeches list
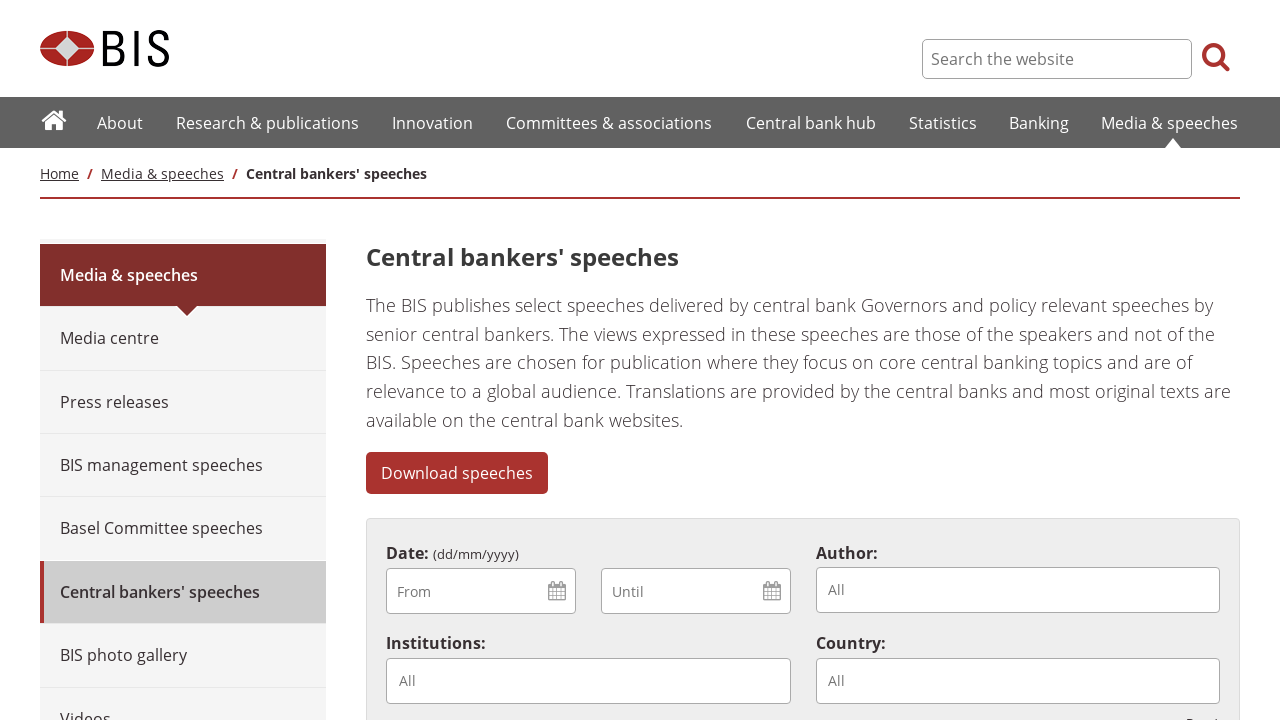

Verified that first review link is available
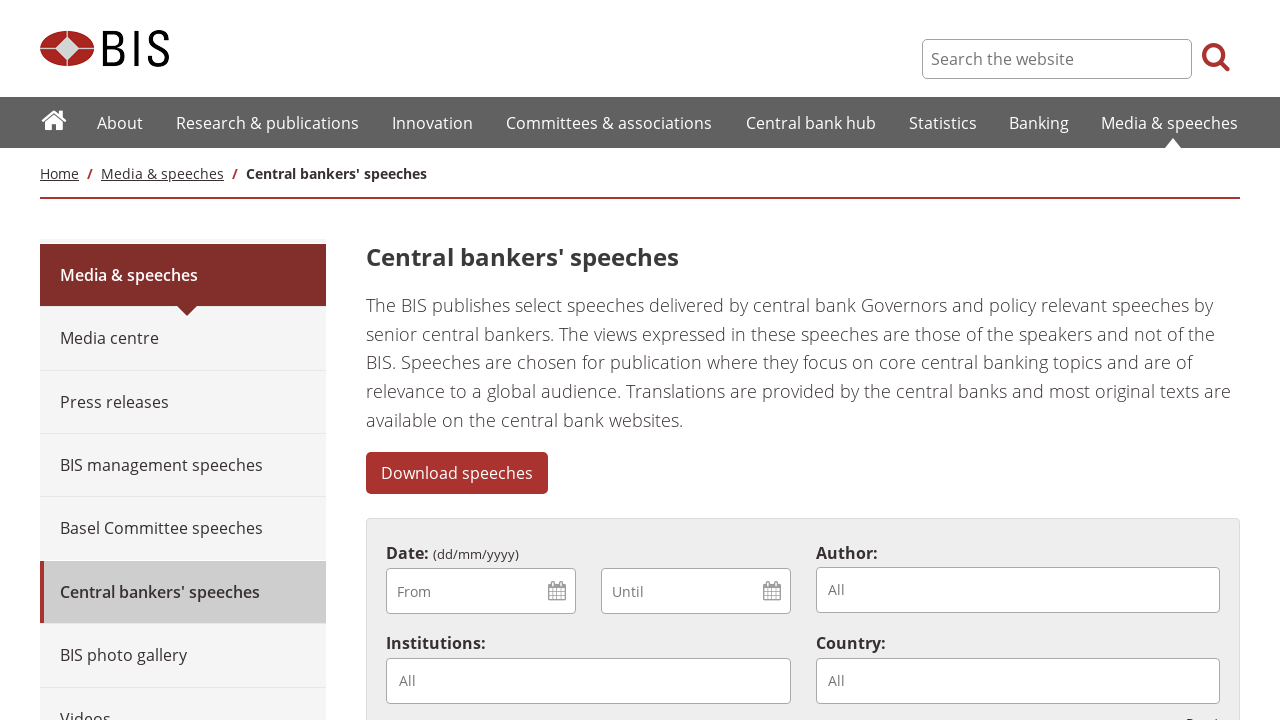

Retrieved href attribute from first review link
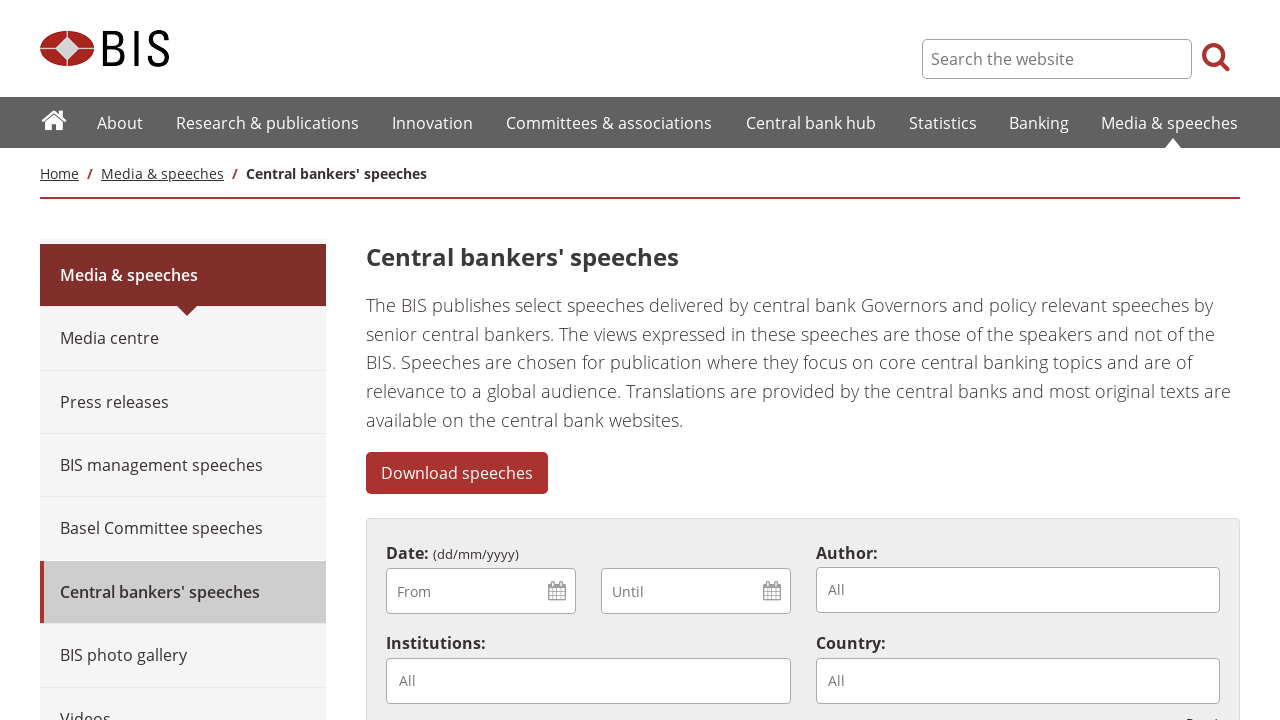

Navigated to first review page: https://www.bis.org/review/r260225a.htm
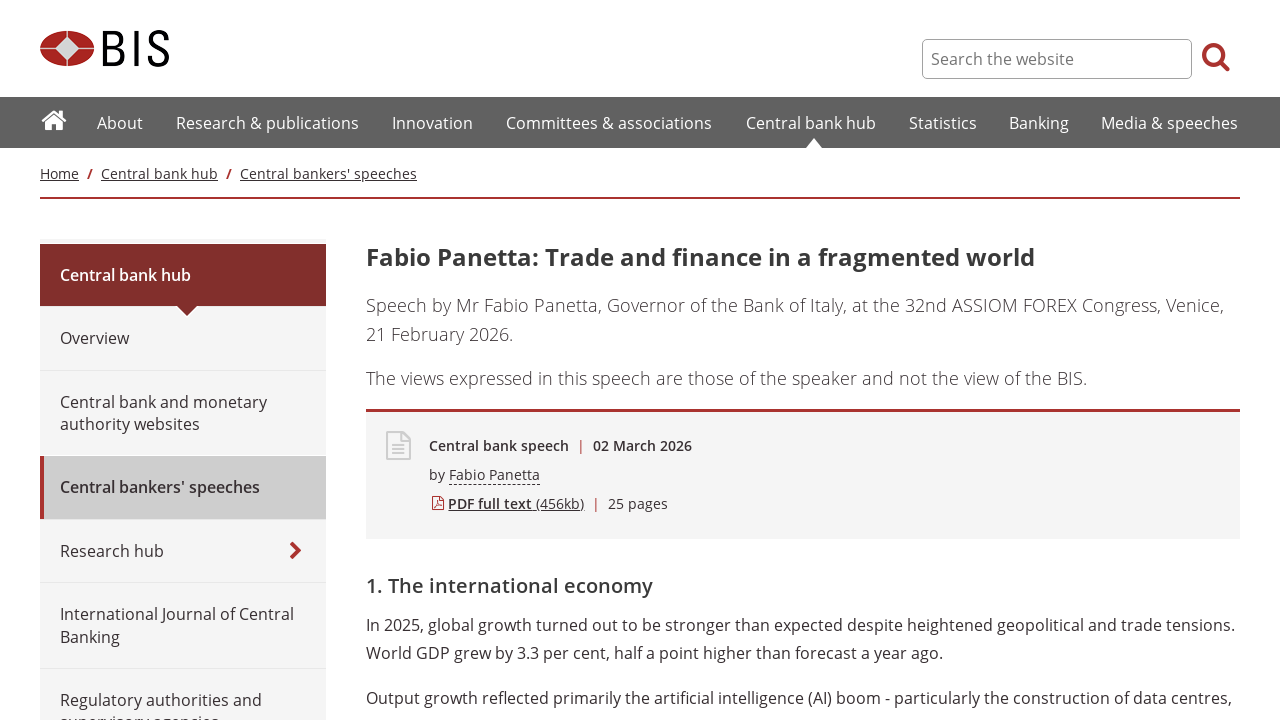

Verified PDF link is present on detail page
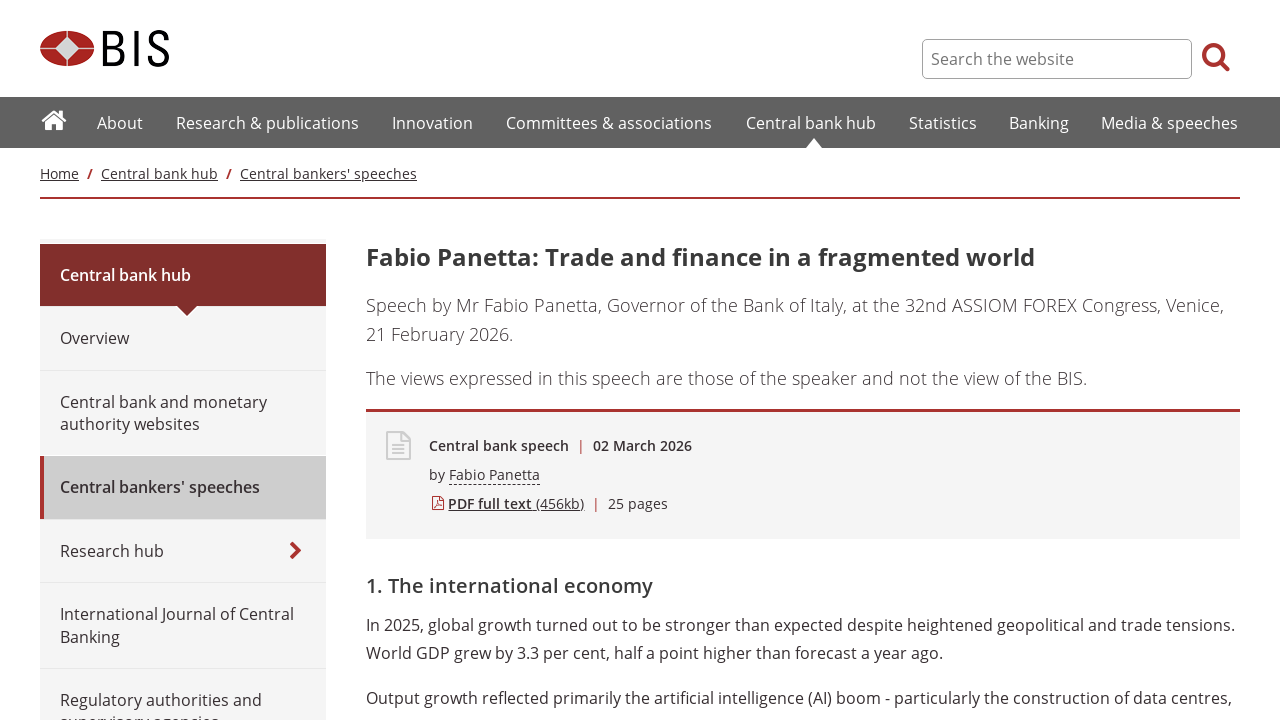

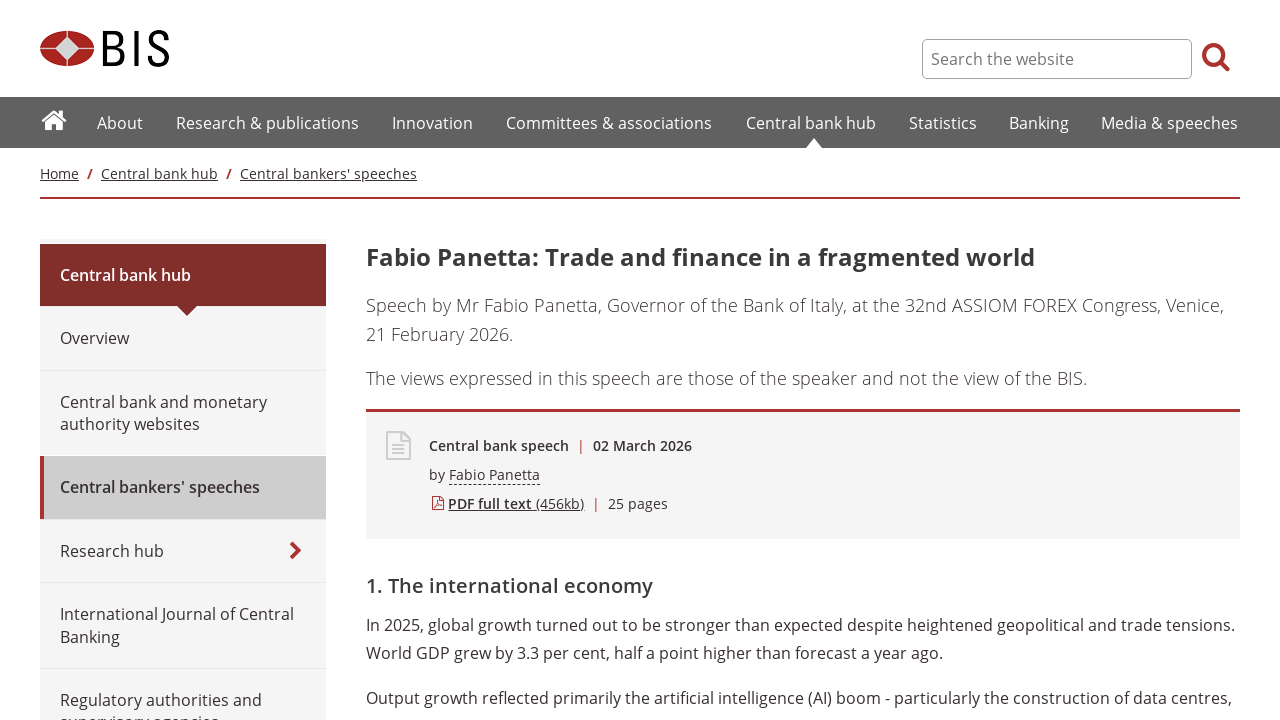